Navigates to Oxylabs website and takes a screenshot at 1920x1080 resolution to verify the page loads correctly

Starting URL: https://oxylabs.io/

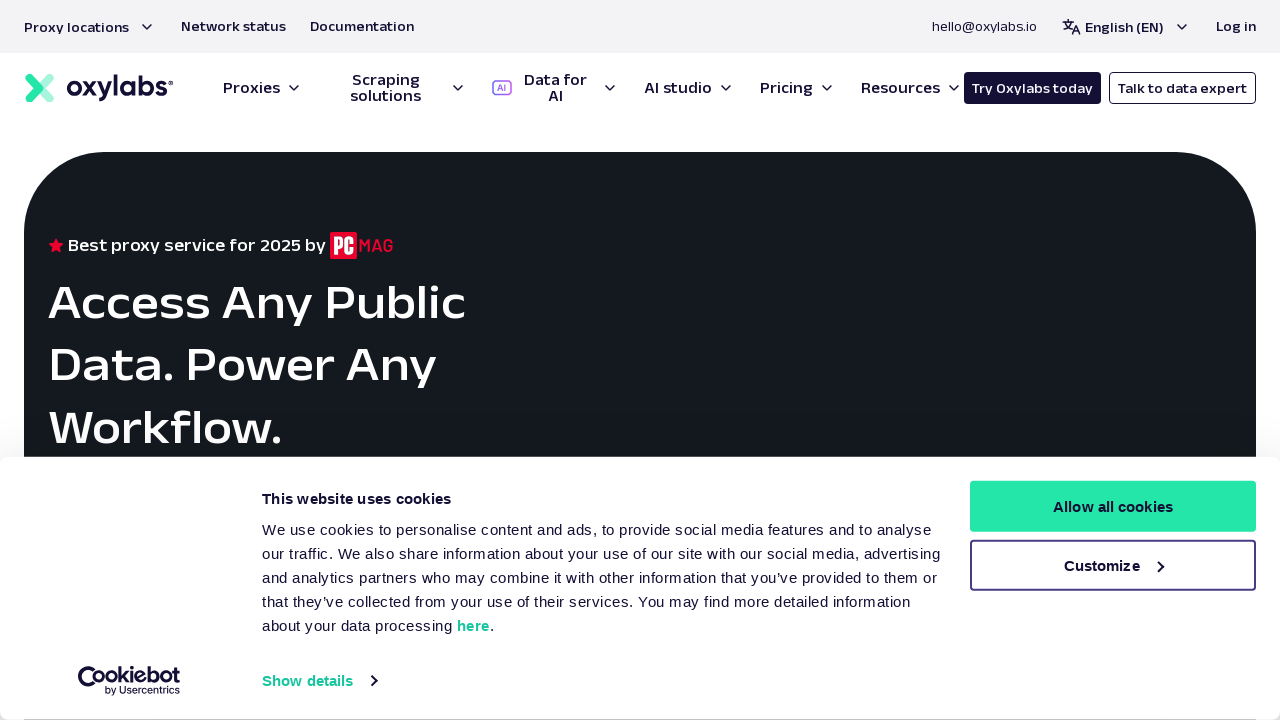

Set viewport size to 1920x1080
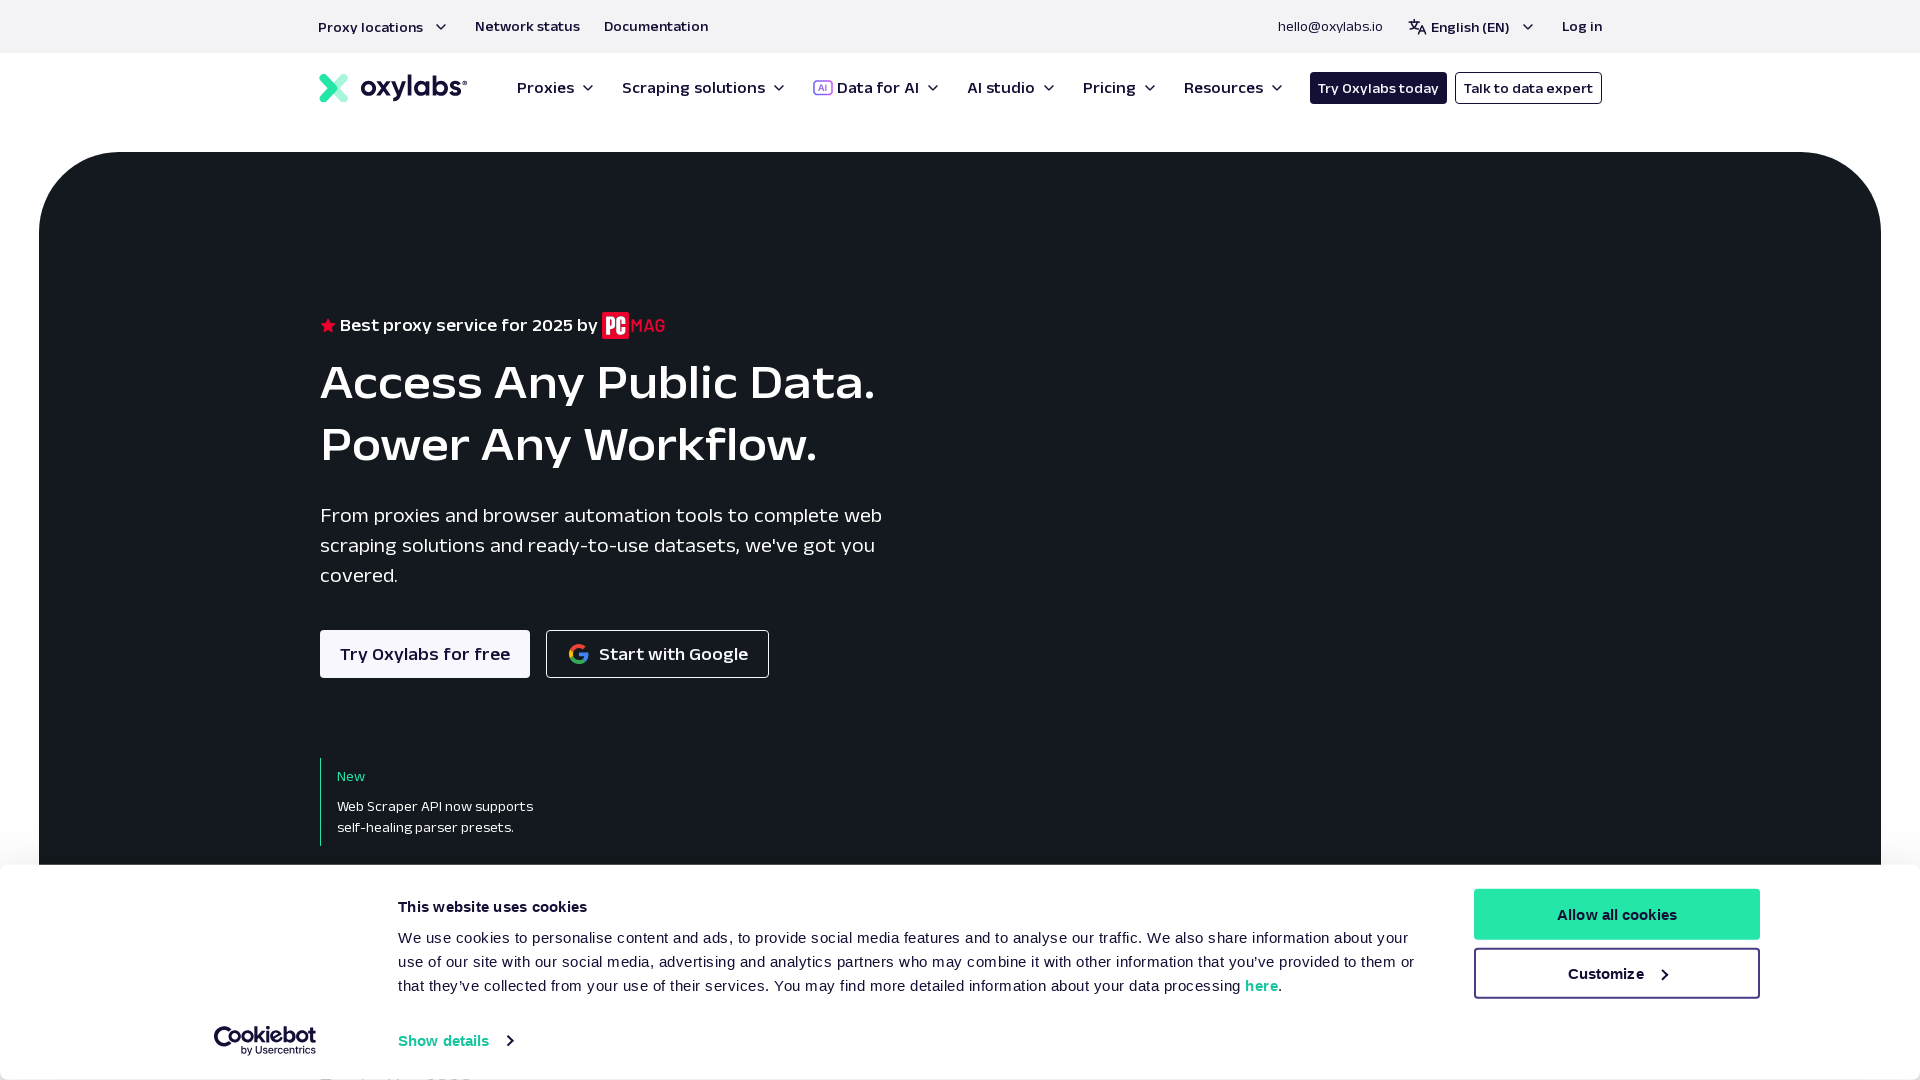

Waited for page to fully load (networkidle)
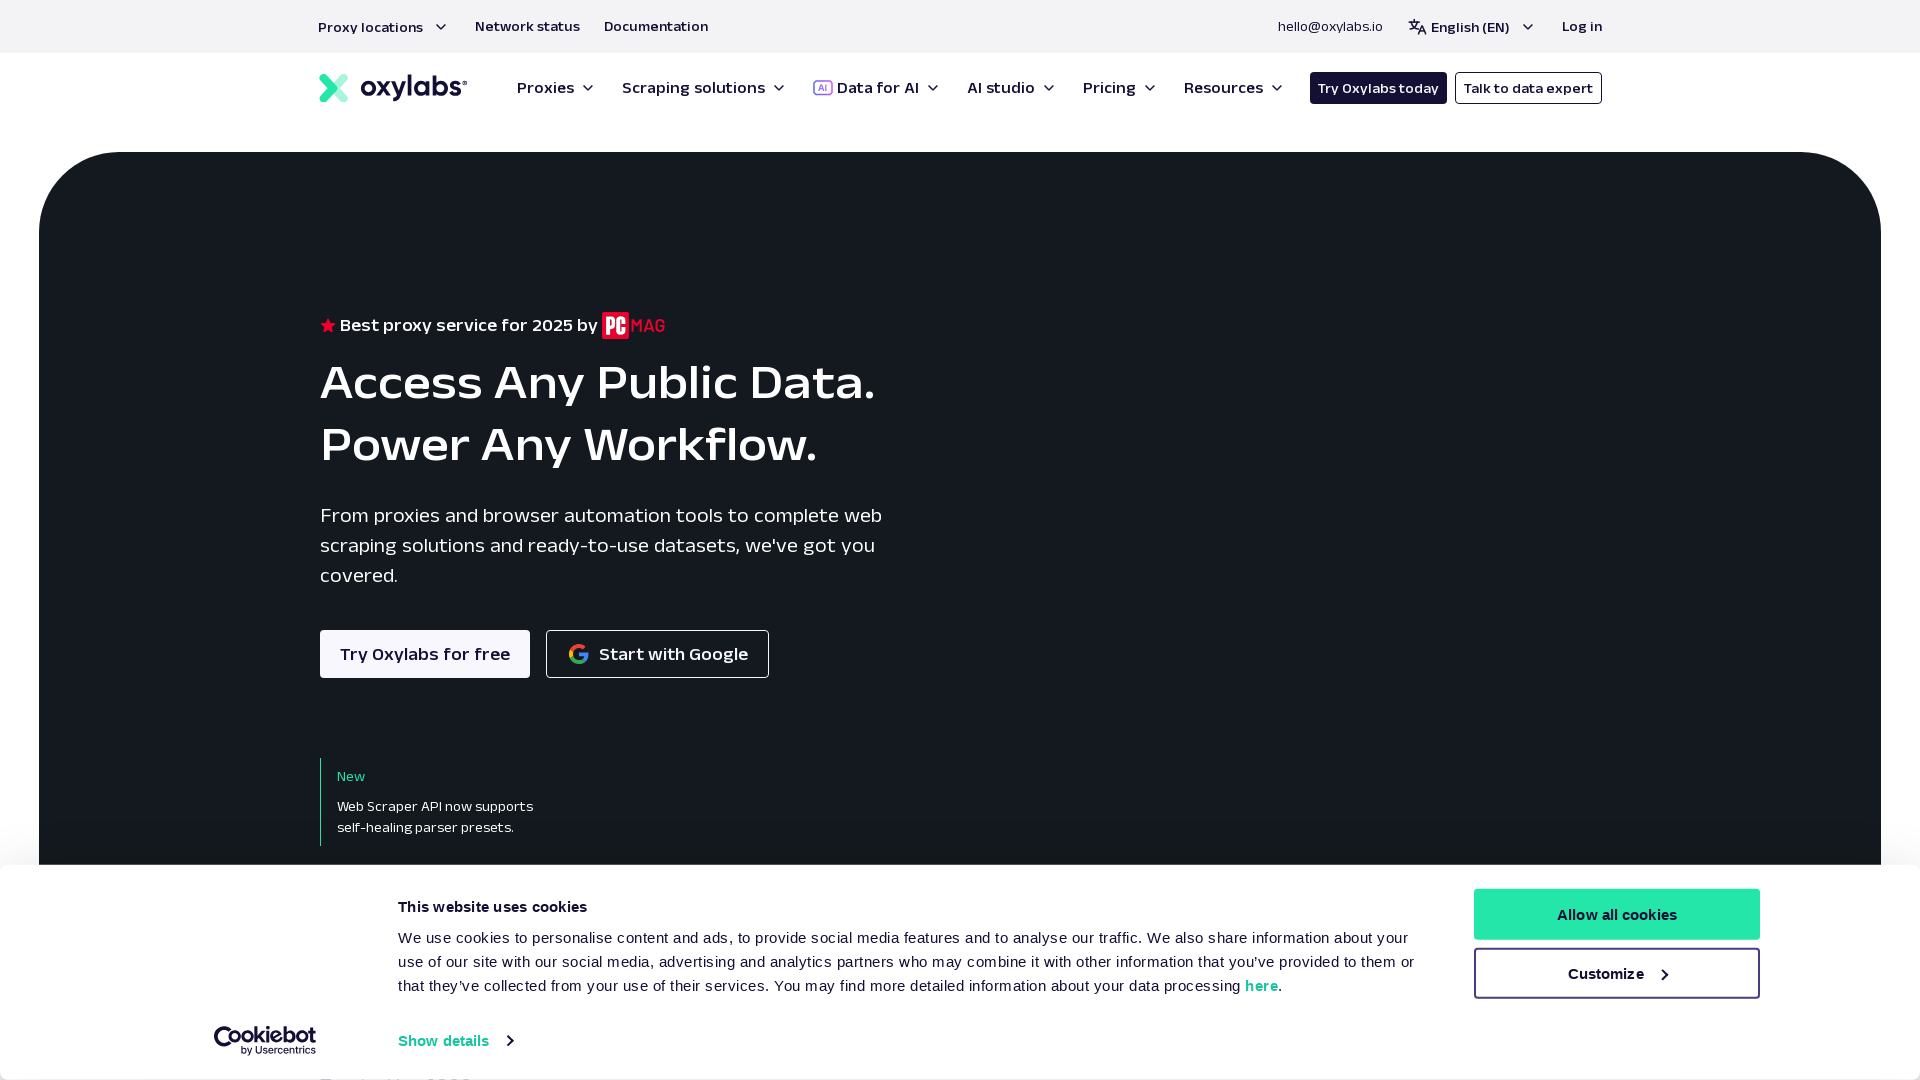

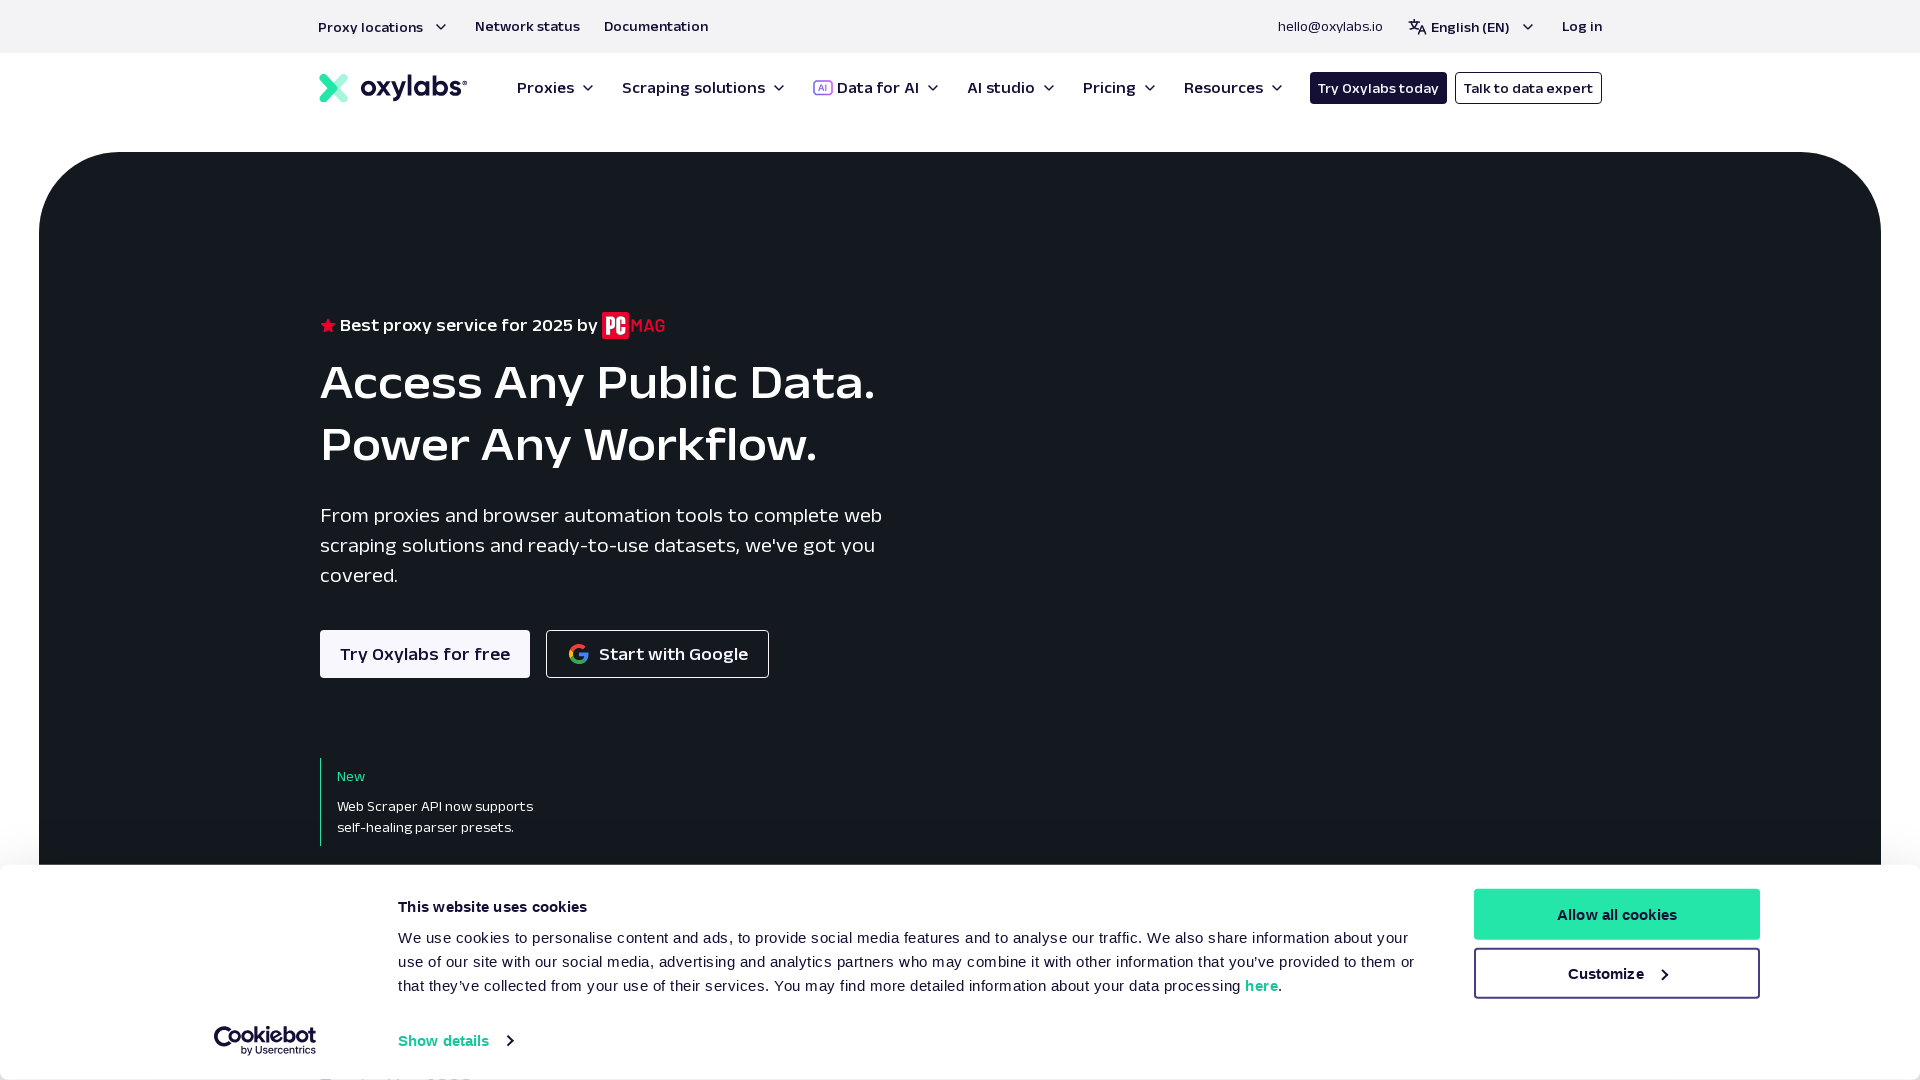